Tests that pressing Escape cancels editing and restores the original text

Starting URL: https://demo.playwright.dev/todomvc

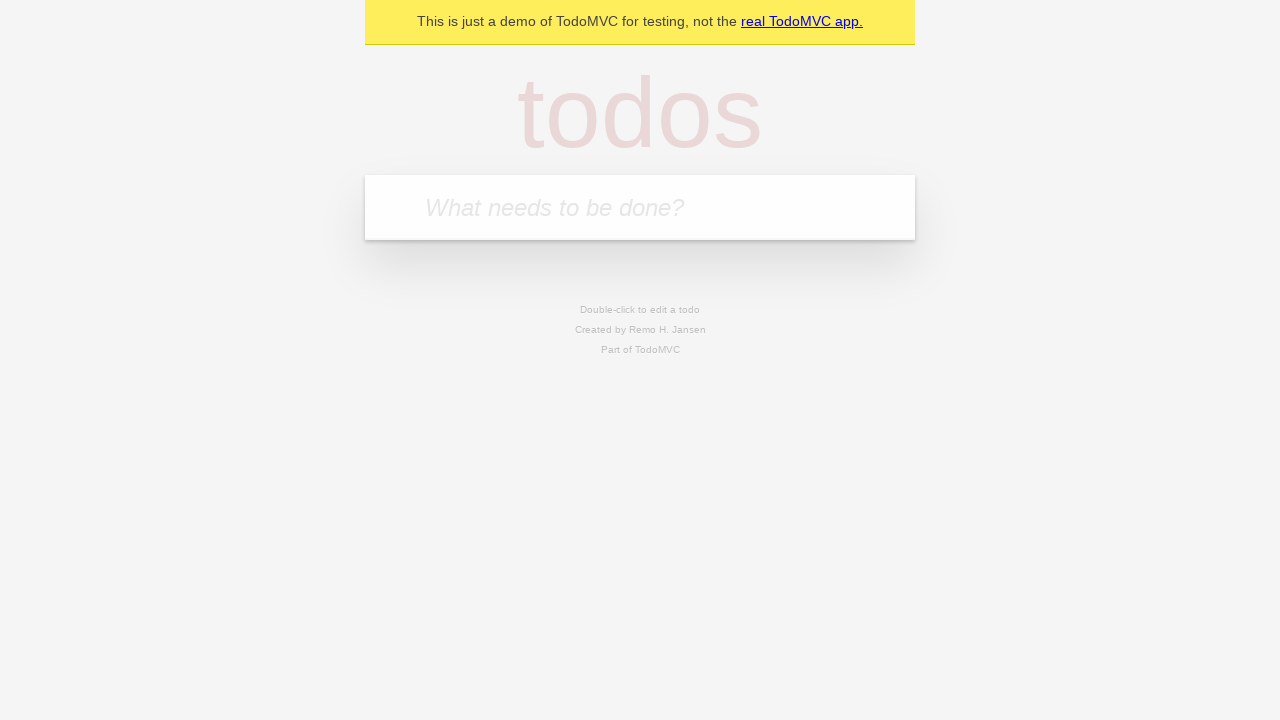

Filled first todo input with 'buy some cheese' on internal:attr=[placeholder="What needs to be done?"i]
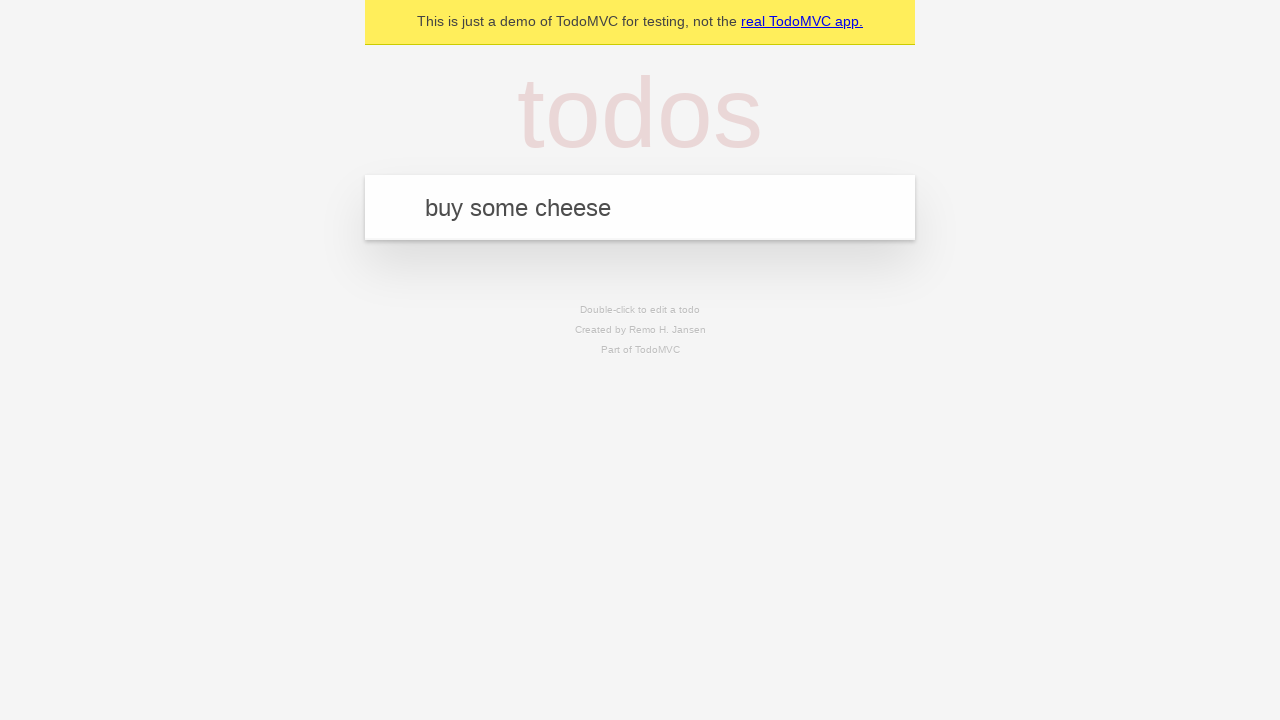

Pressed Enter to create first todo on internal:attr=[placeholder="What needs to be done?"i]
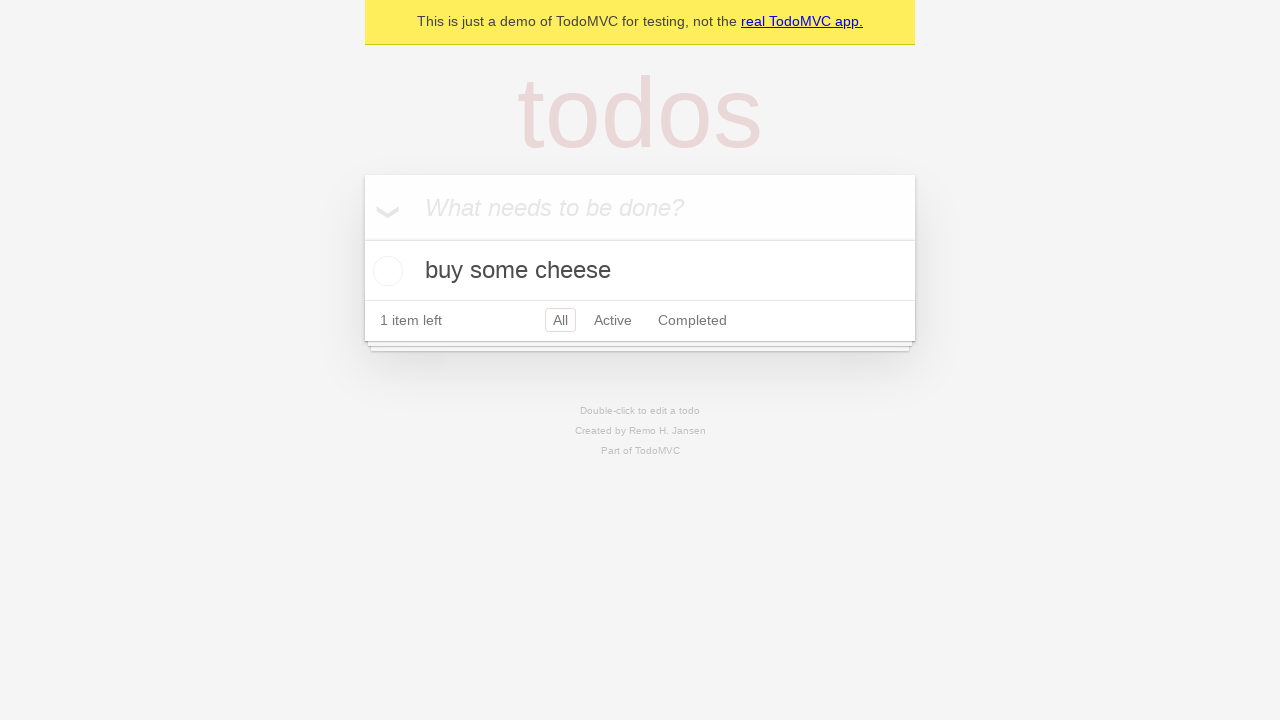

Filled second todo input with 'feed the cat' on internal:attr=[placeholder="What needs to be done?"i]
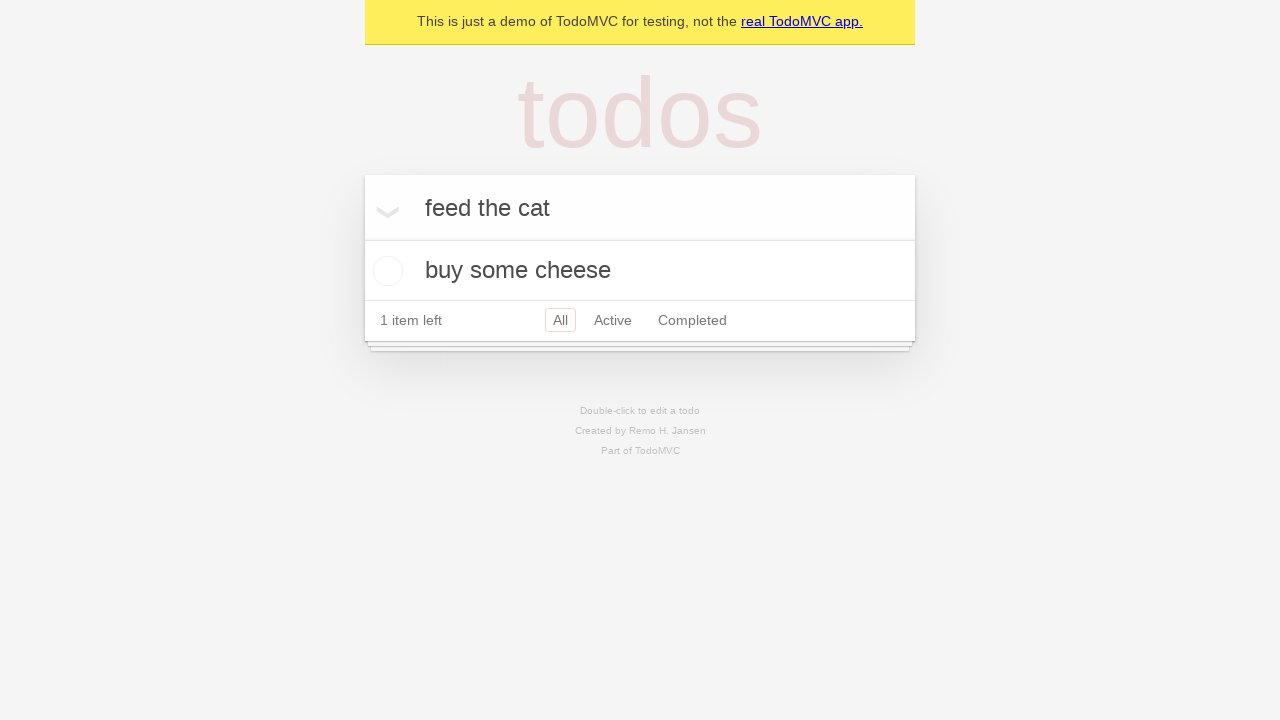

Pressed Enter to create second todo on internal:attr=[placeholder="What needs to be done?"i]
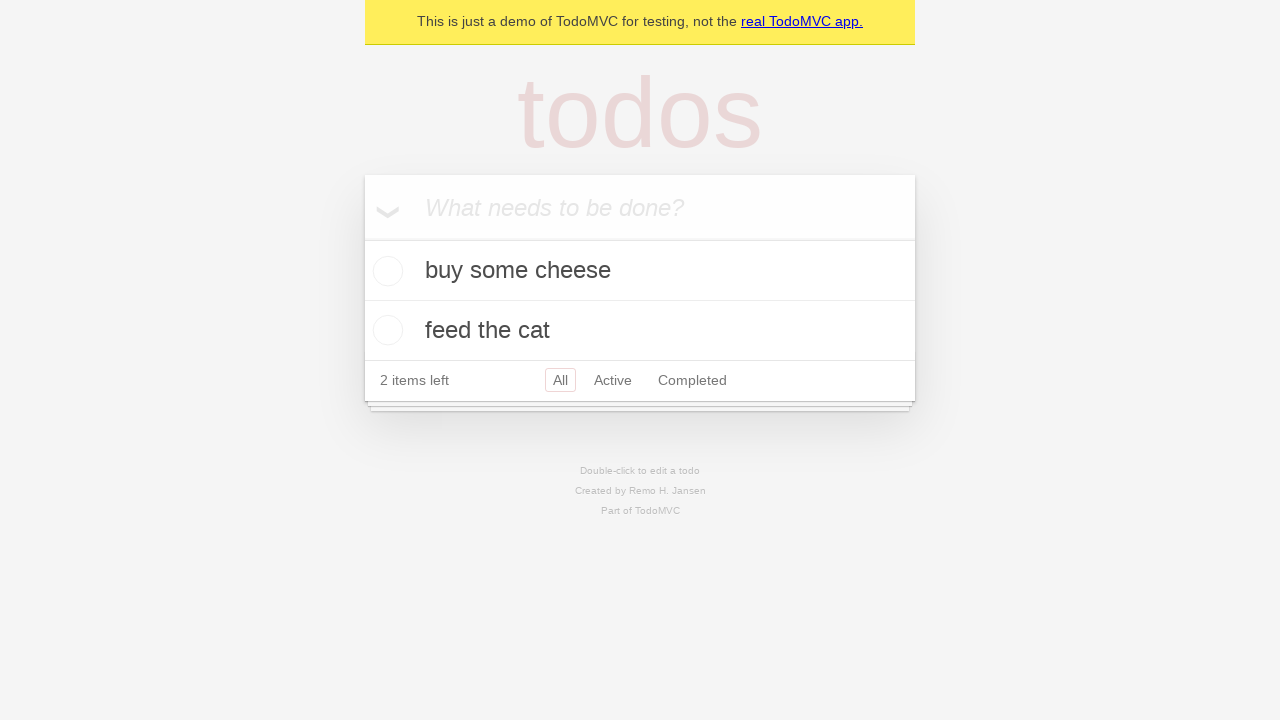

Filled third todo input with 'book a doctors appointment' on internal:attr=[placeholder="What needs to be done?"i]
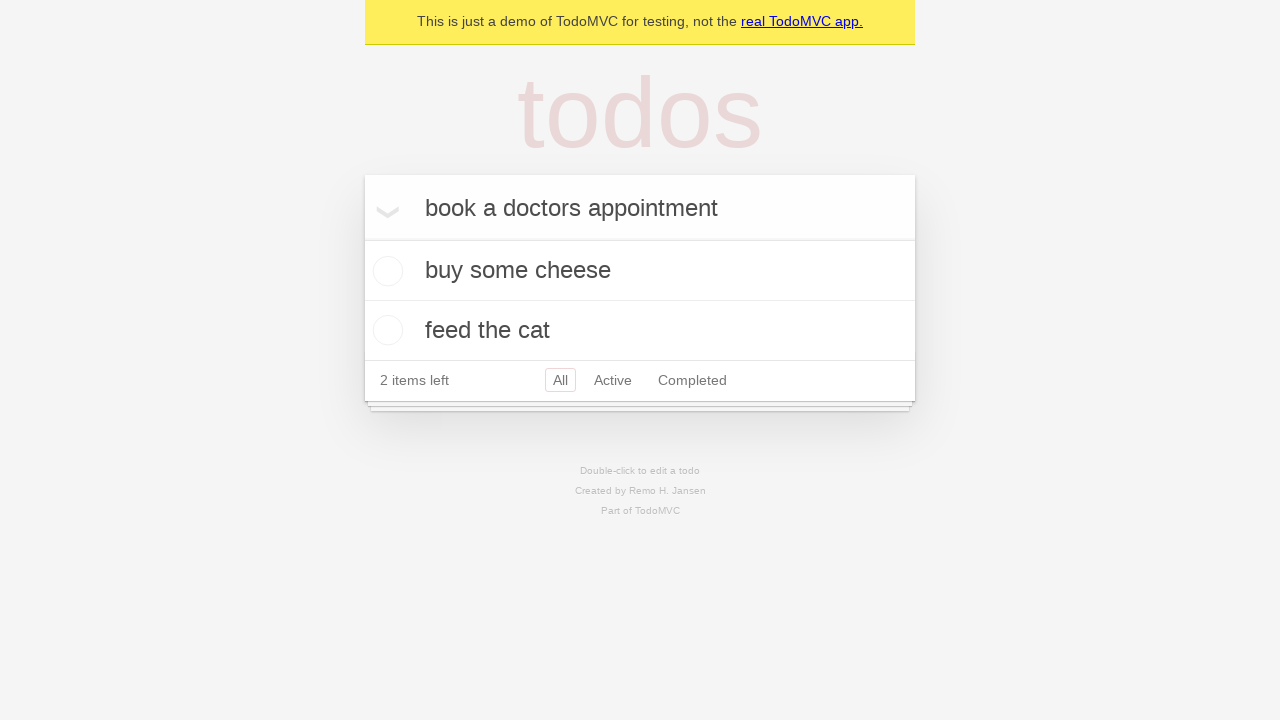

Pressed Enter to create third todo on internal:attr=[placeholder="What needs to be done?"i]
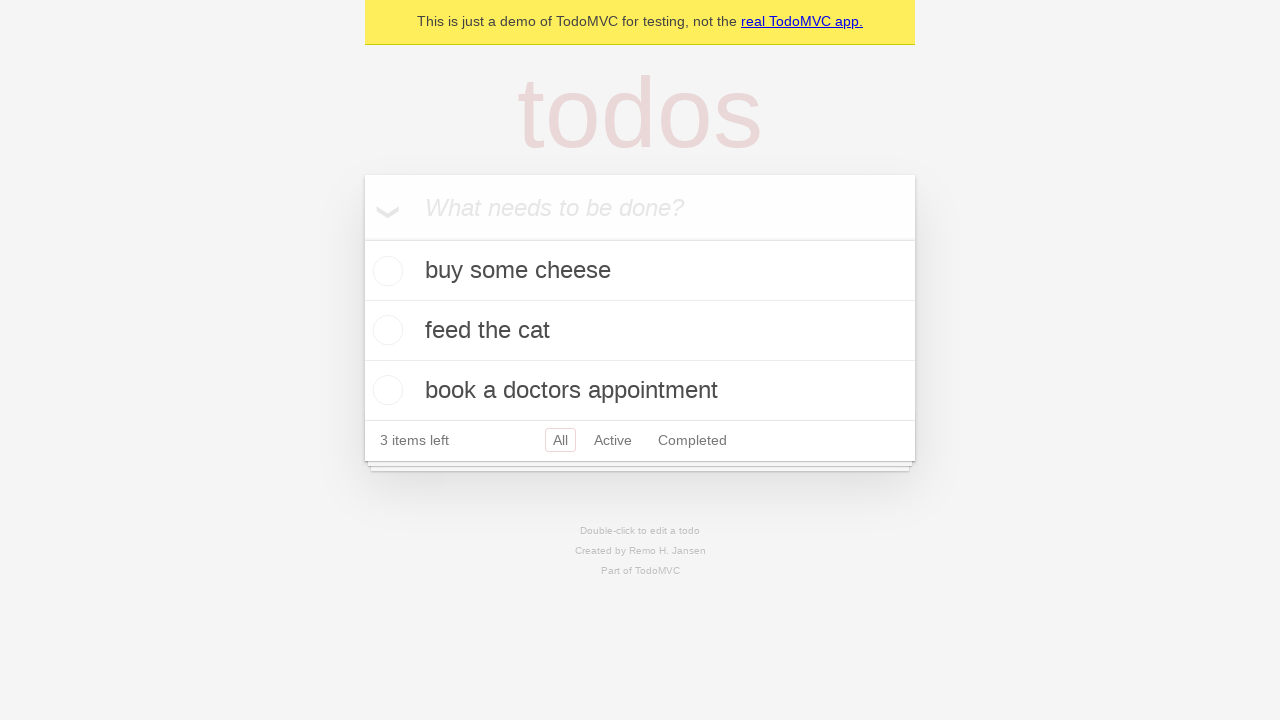

Double-clicked second todo to enter edit mode at (640, 331) on internal:testid=[data-testid="todo-item"s] >> nth=1
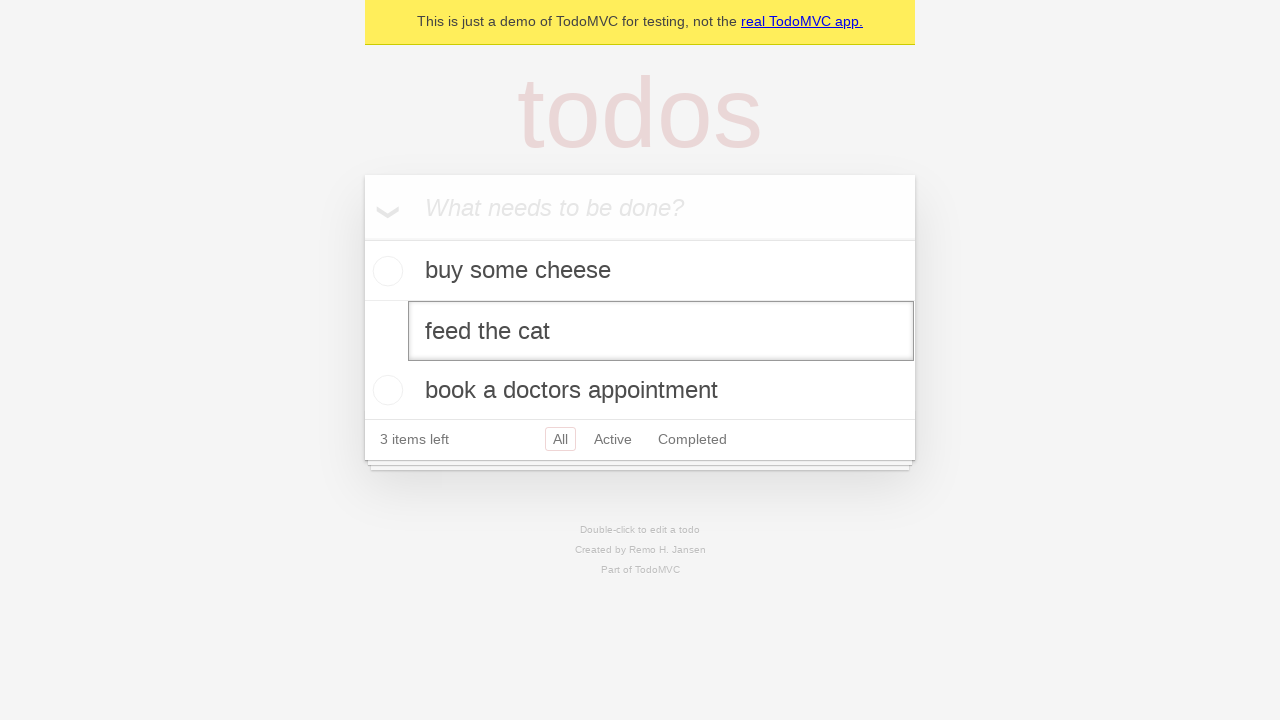

Filled edit field with 'buy some sausages' on internal:testid=[data-testid="todo-item"s] >> nth=1 >> internal:role=textbox[nam
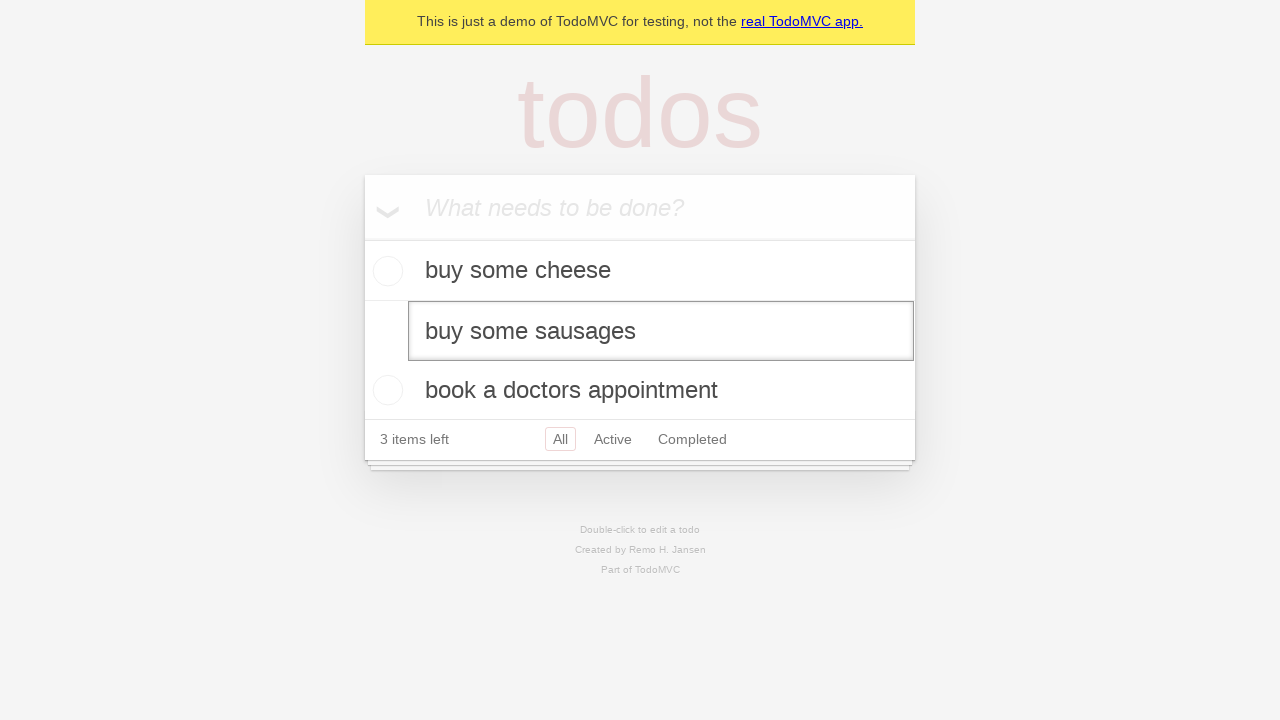

Pressed Escape to cancel edit and restore original text on internal:testid=[data-testid="todo-item"s] >> nth=1 >> internal:role=textbox[nam
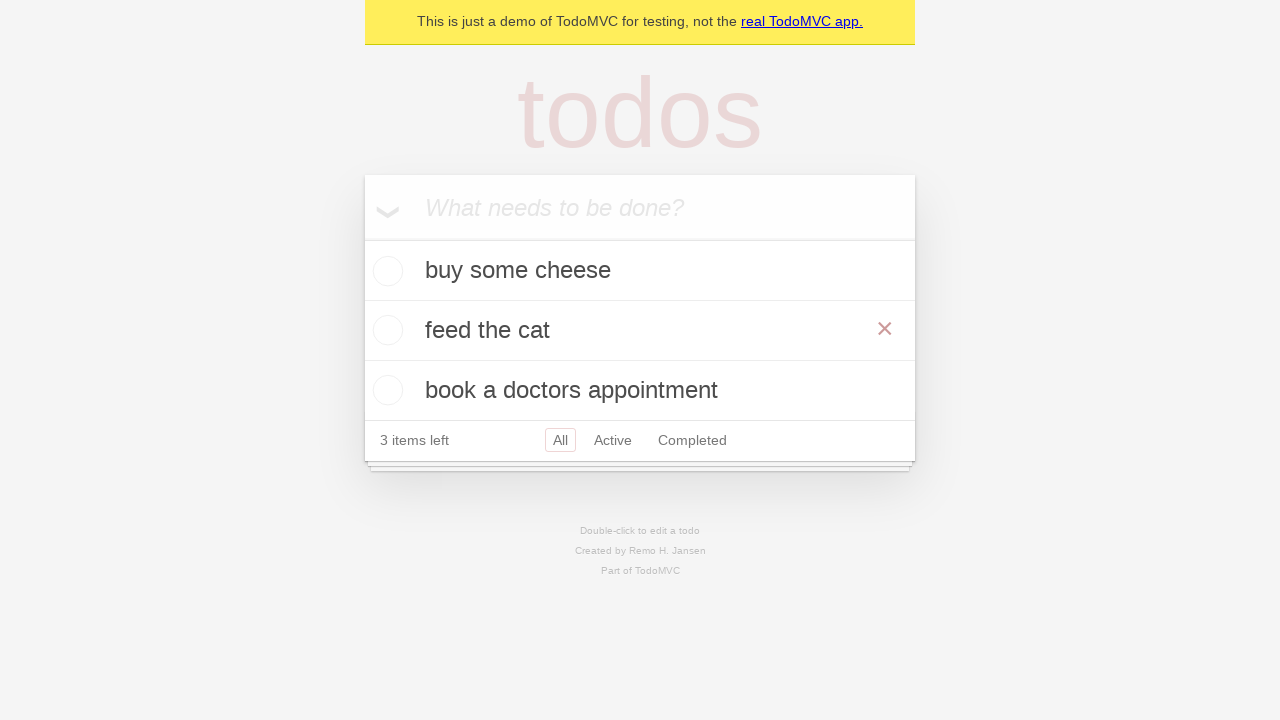

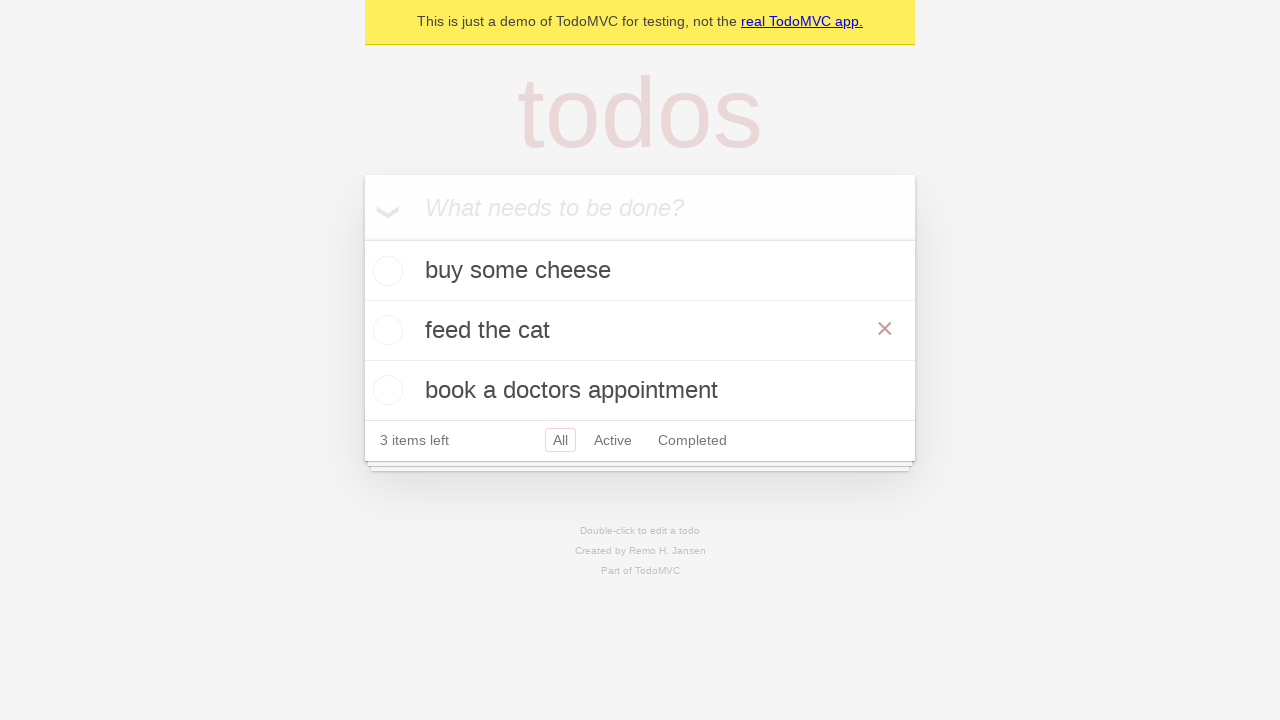